Tests navigation to product detail page and back

Starting URL: https://www.saucedemo.com/inventory.html

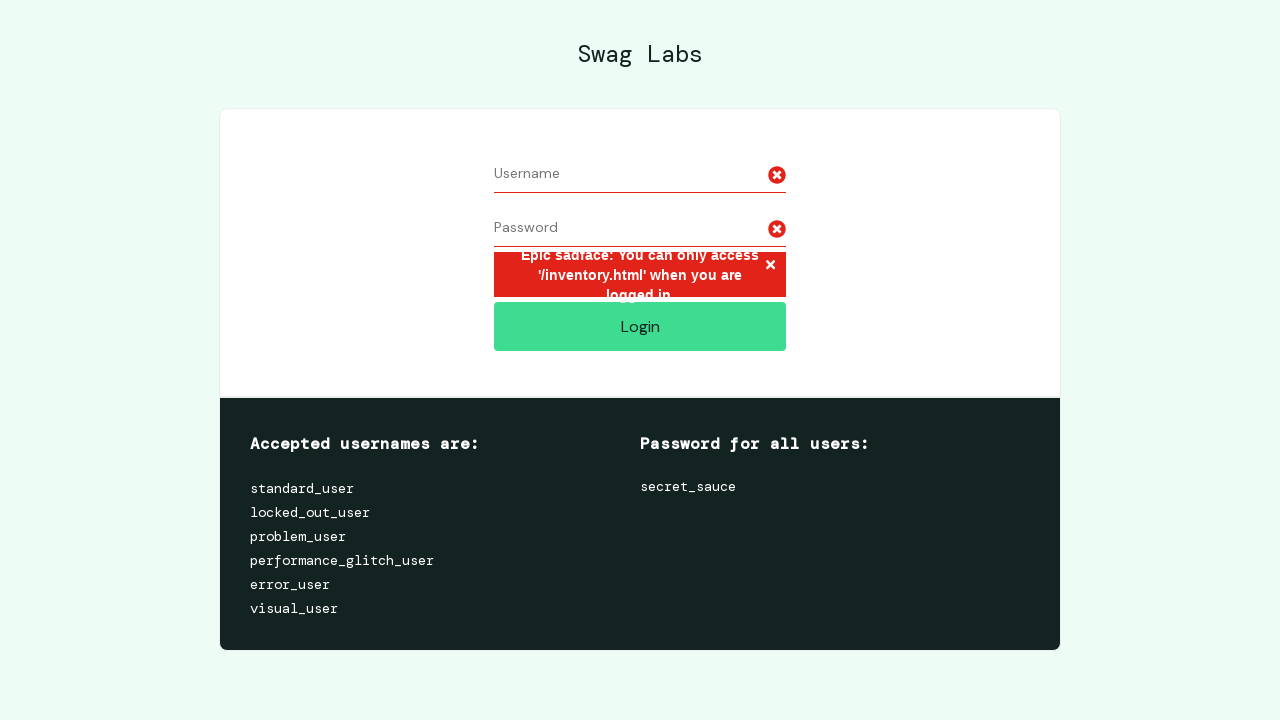

Navigated to Sauce Demo login page
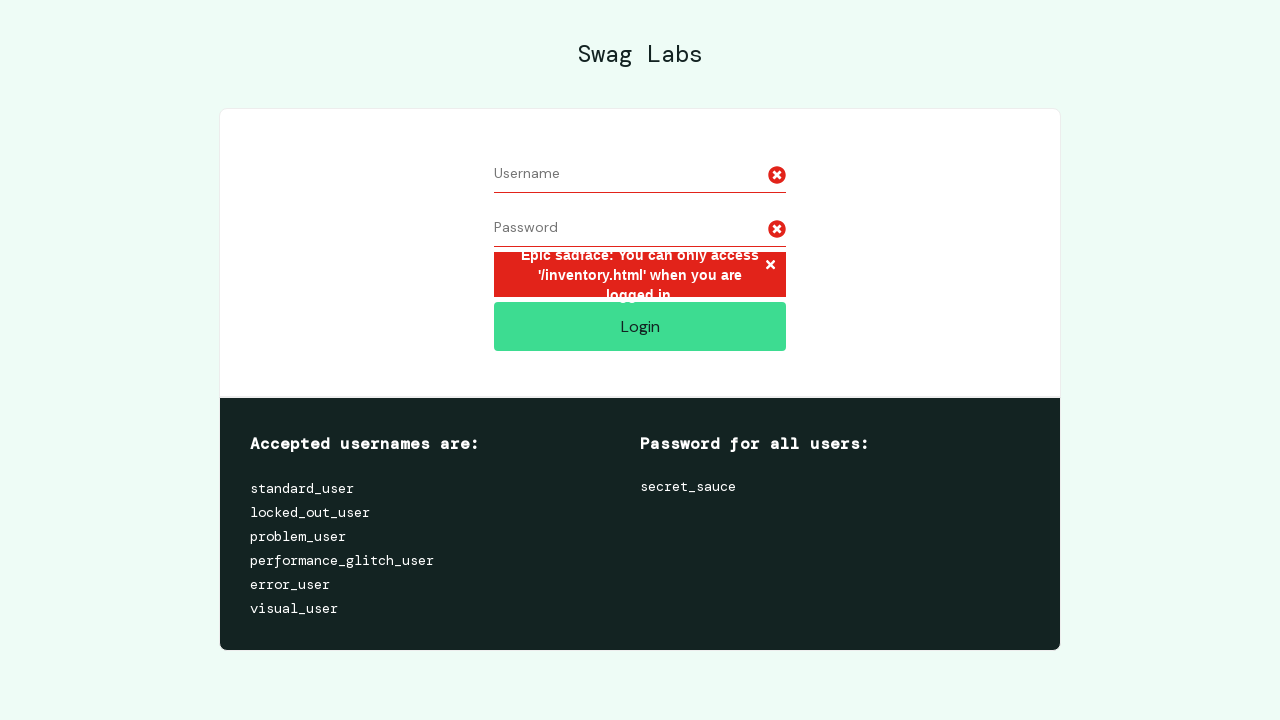

Filled username field with 'standard_user' on #user-name
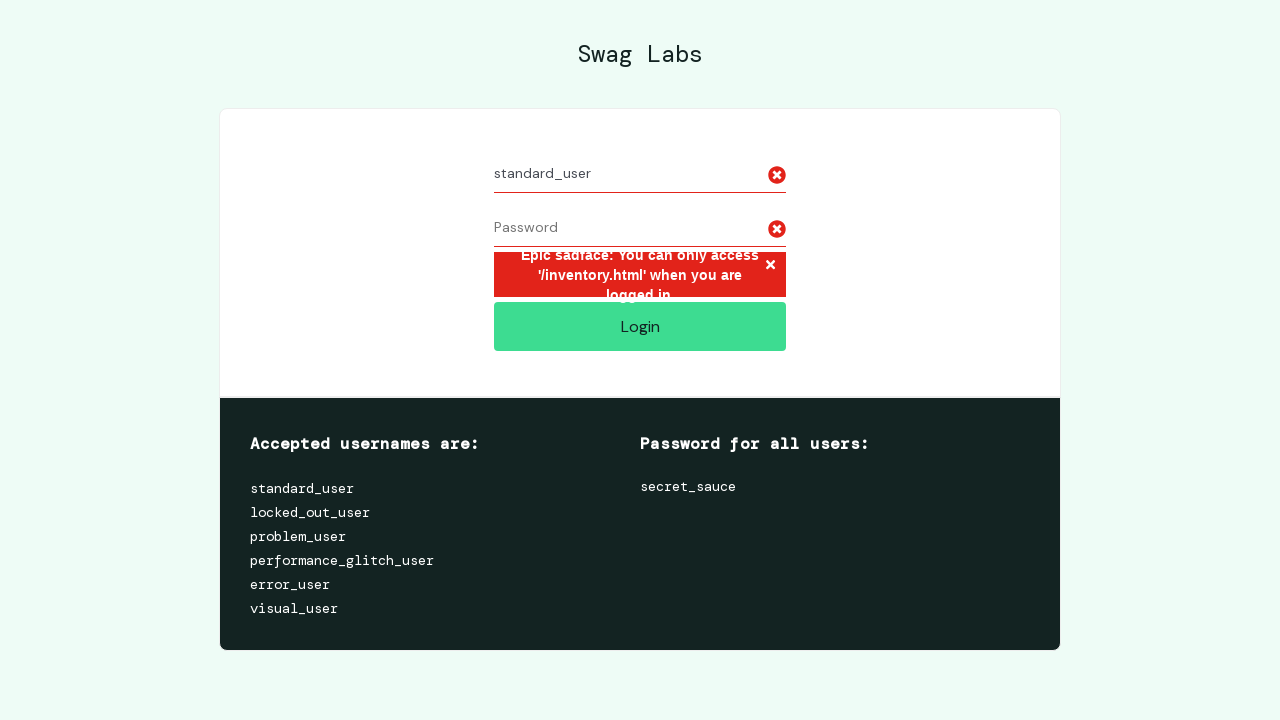

Filled password field with 'secret_sauce' on #password
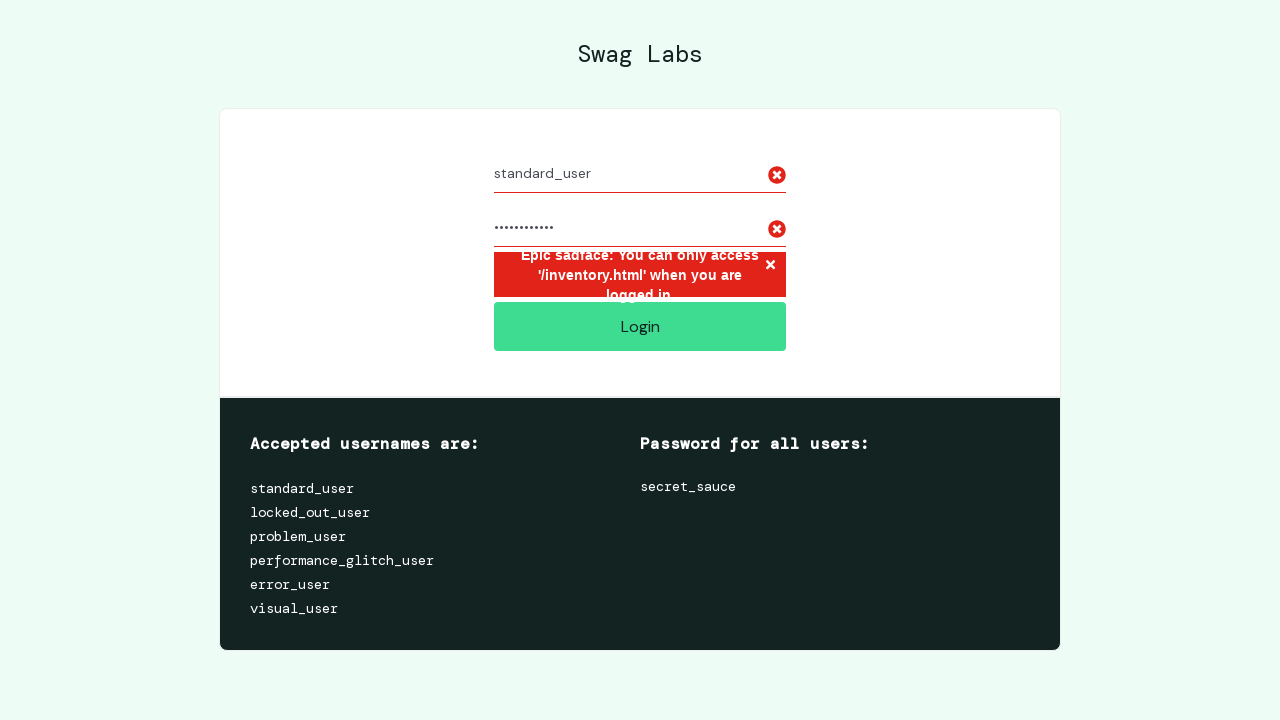

Clicked login button at (640, 326) on #login-button
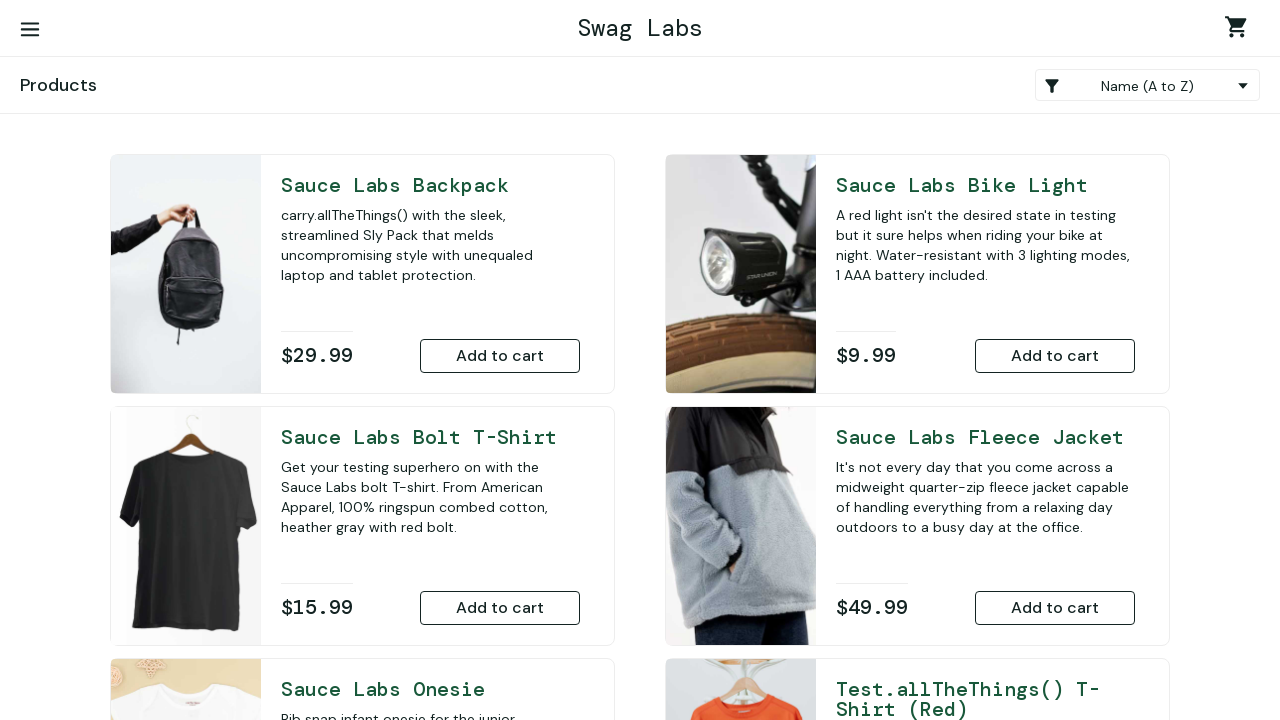

Clicked shopping cart icon at (1240, 30) on xpath=//*[@id="shopping_cart_container"]
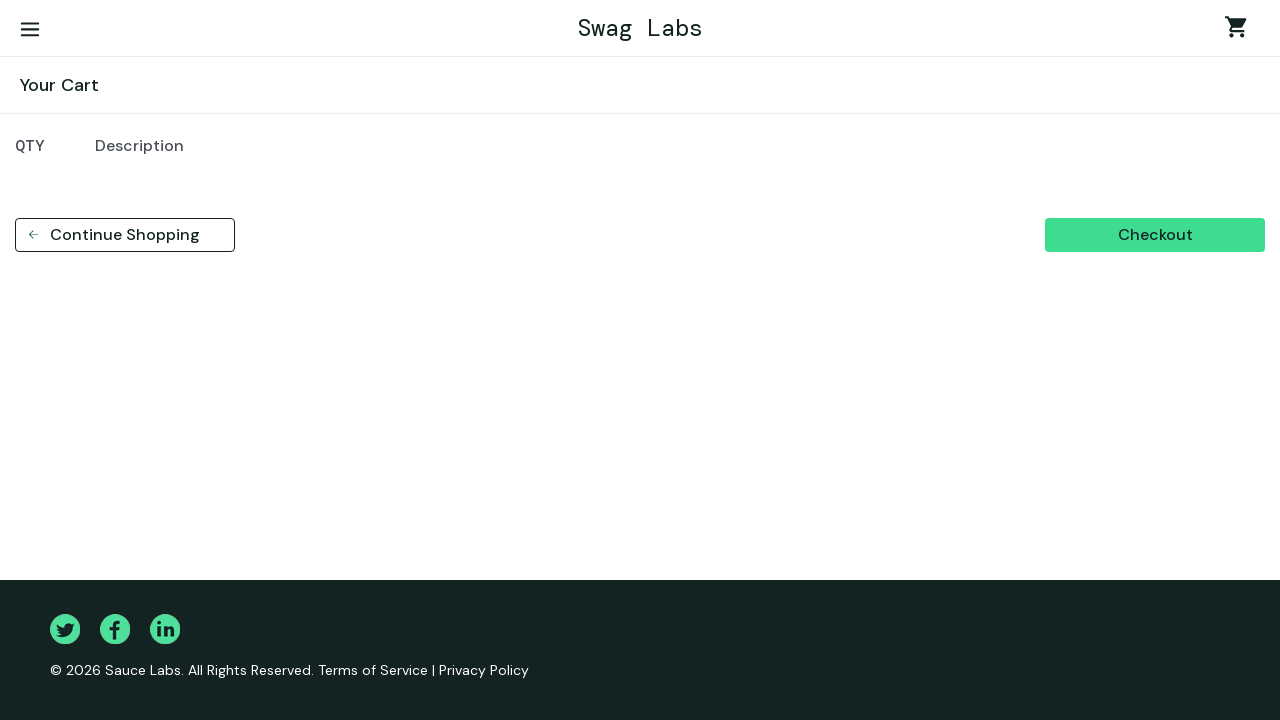

Clicked continue shopping button to return to inventory at (125, 235) on xpath=//button[@data-test="continue-shopping"]
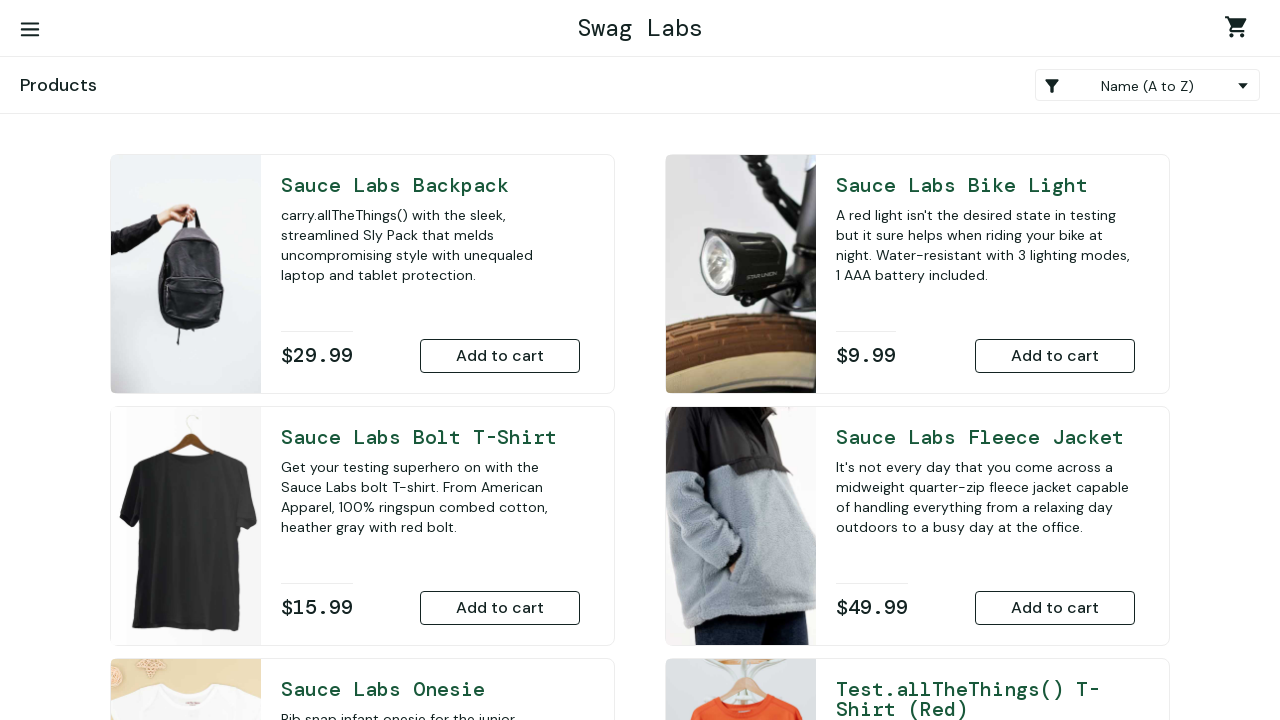

Clicked on product title link to navigate to product detail page at (985, 185) on (//a[@data-test="item-0-title-link"])
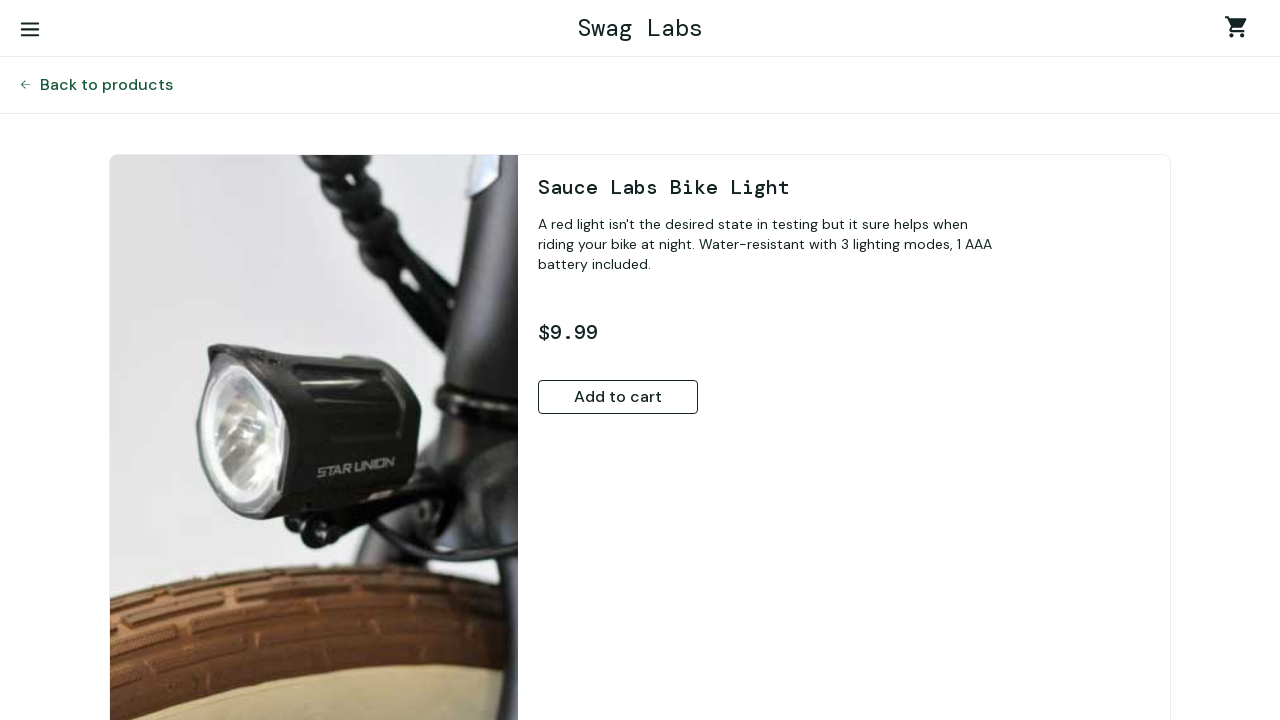

Product detail page loaded successfully
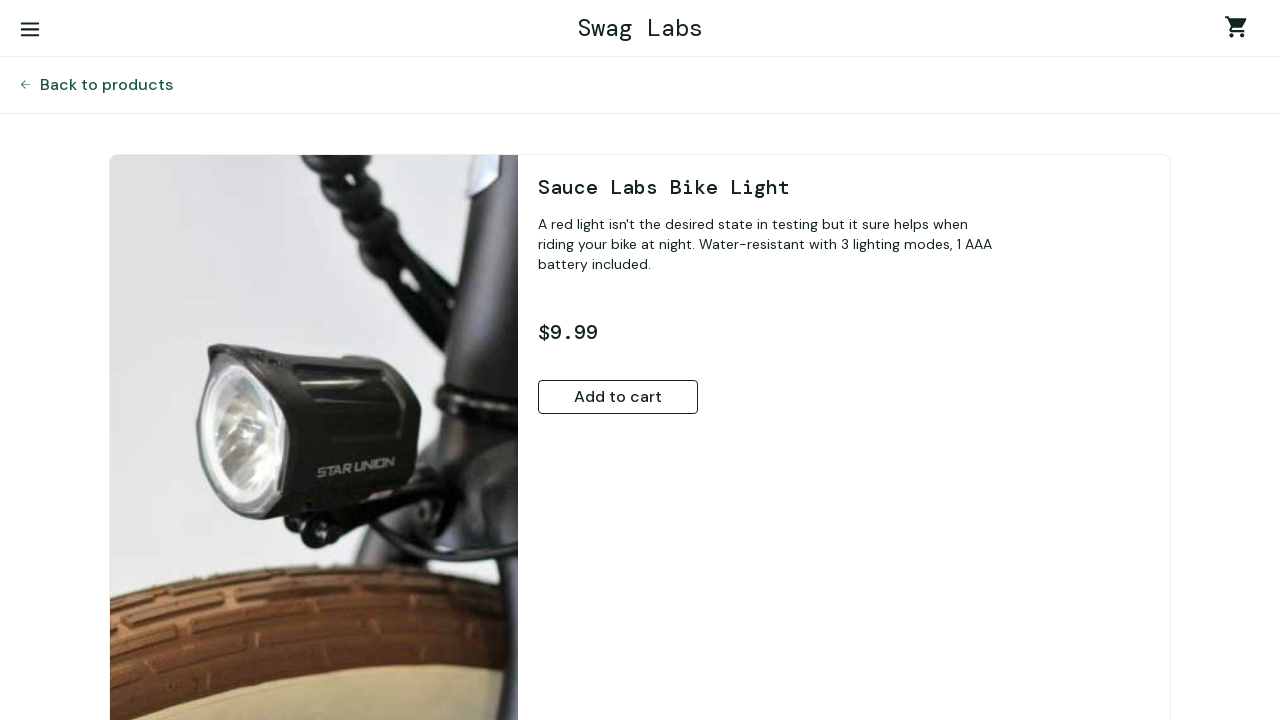

Clicked back to products button to return to inventory list at (106, 85) on xpath=//button[@data-test="back-to-products"]
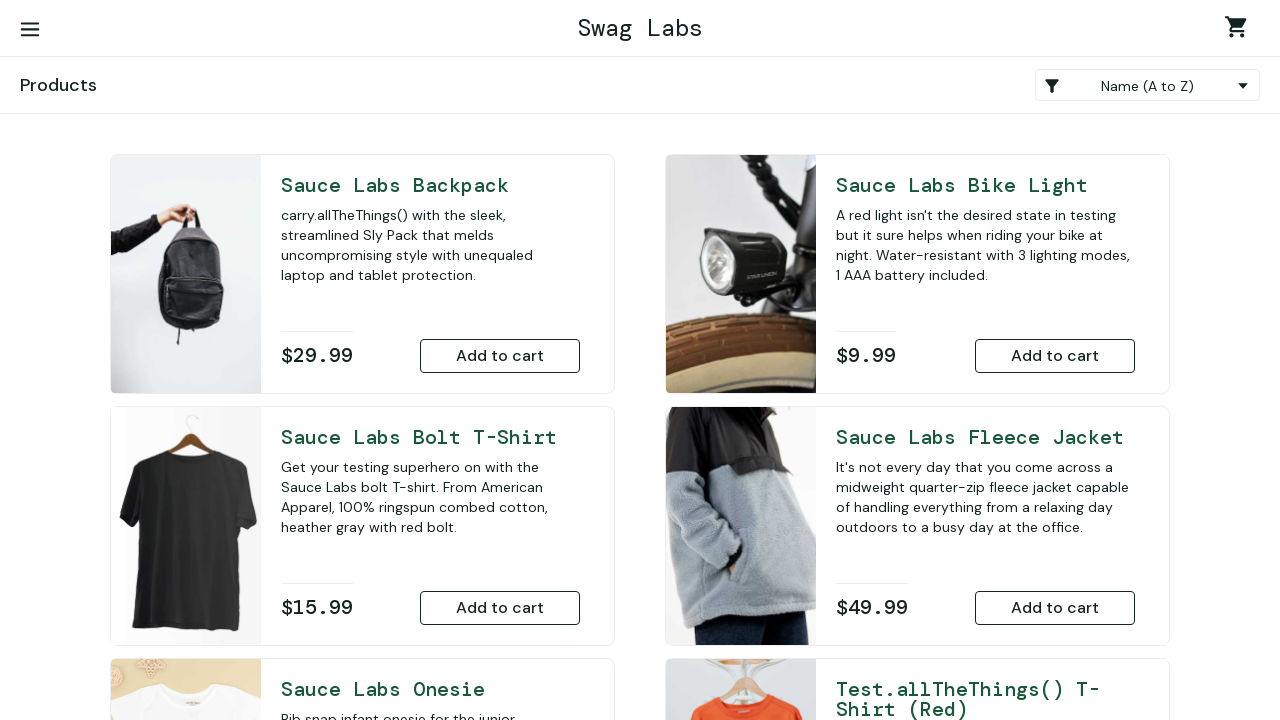

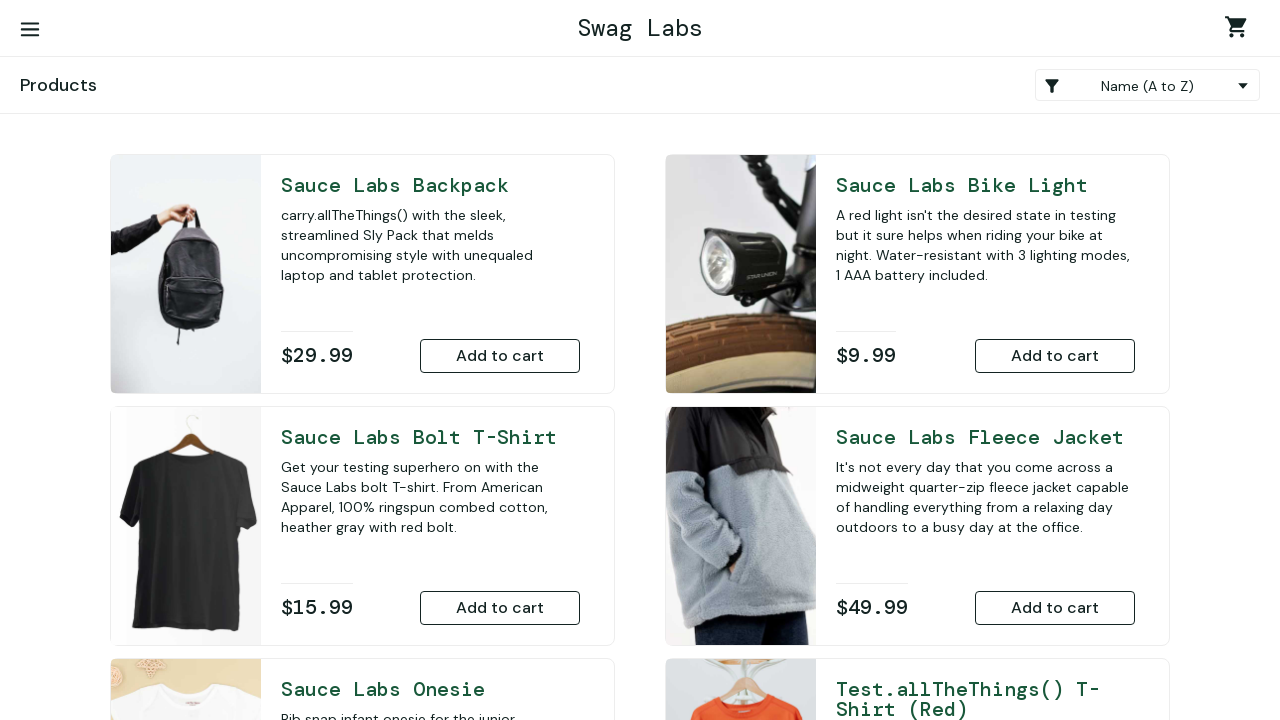